Tests various scrolling operations on the ToTheNew website including JavaScript scroll, keyboard shortcut scroll to end of page using different methods.

Starting URL: https://www.tothenew.com/

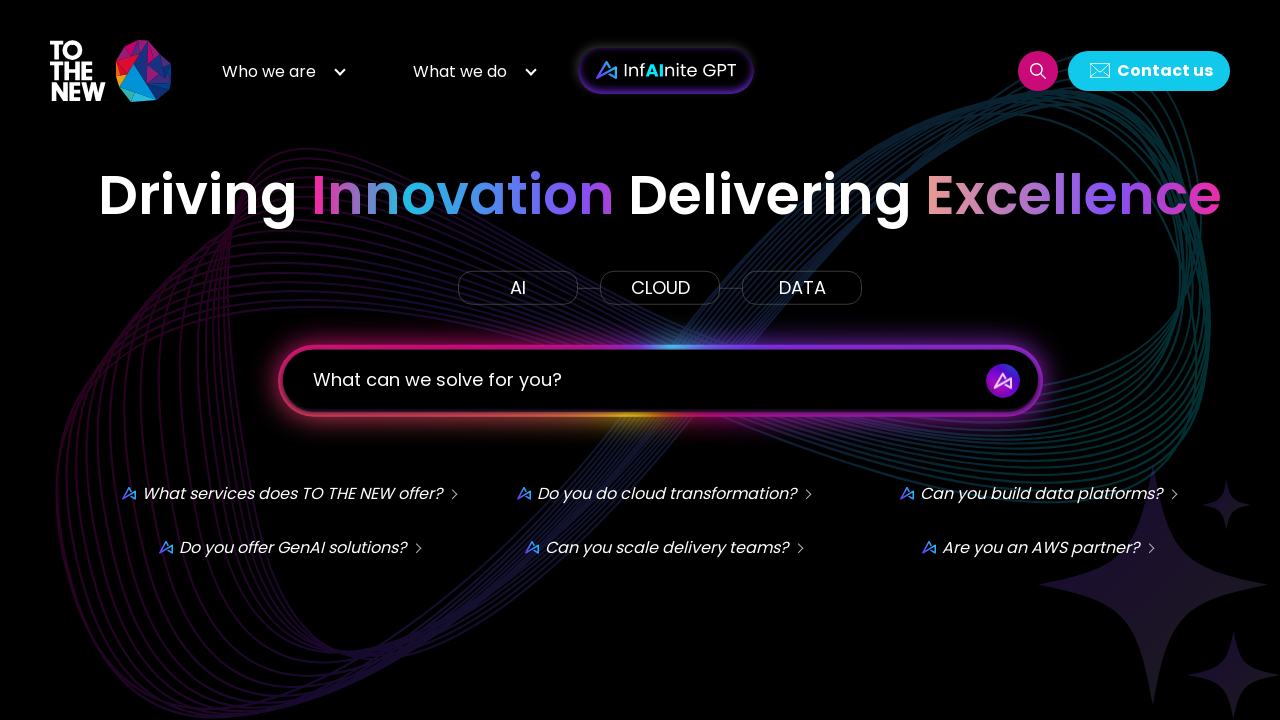

Scrolled down 1550 pixels using JavaScript
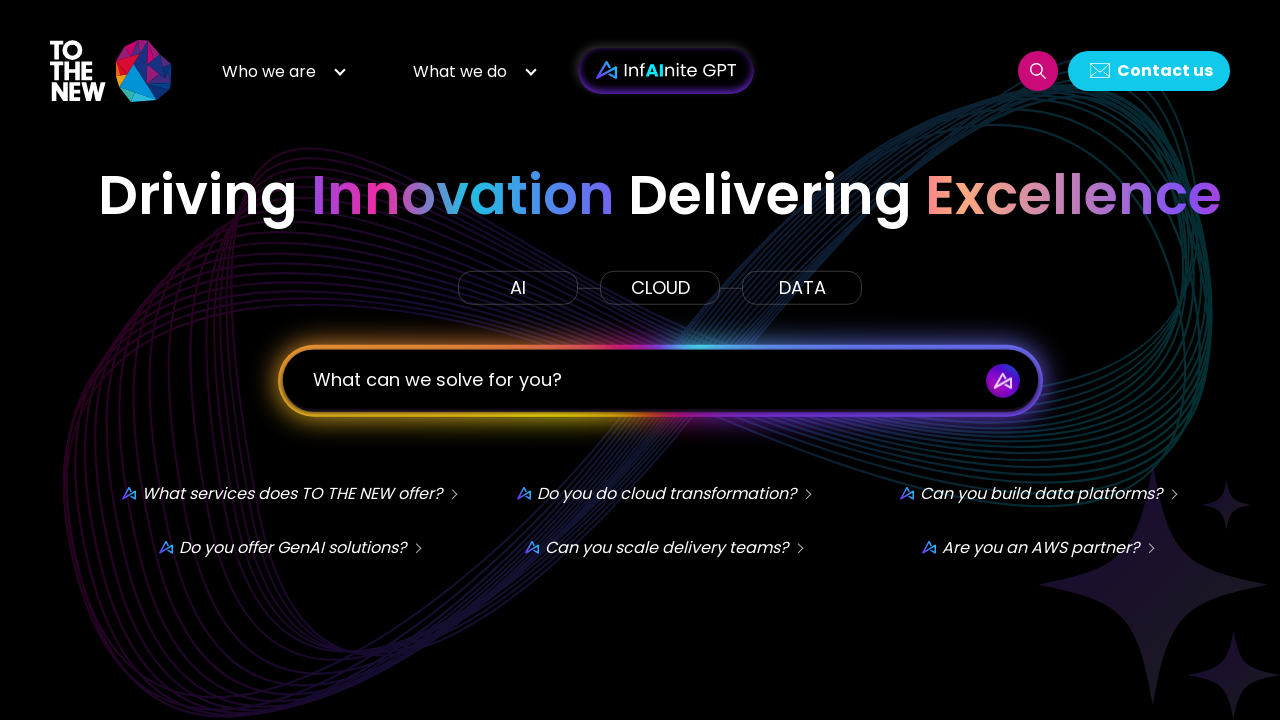

Waited 500ms for scroll animation to complete
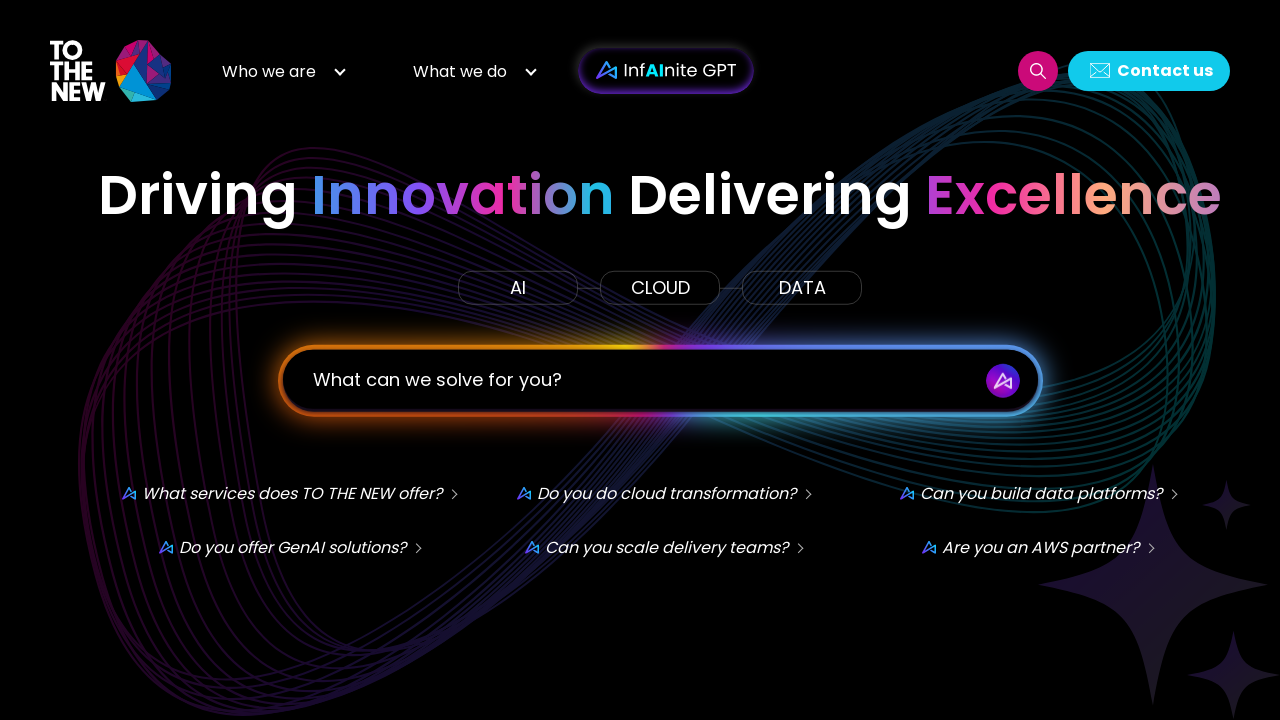

Pressed Ctrl+End keyboard shortcut to scroll to bottom of page
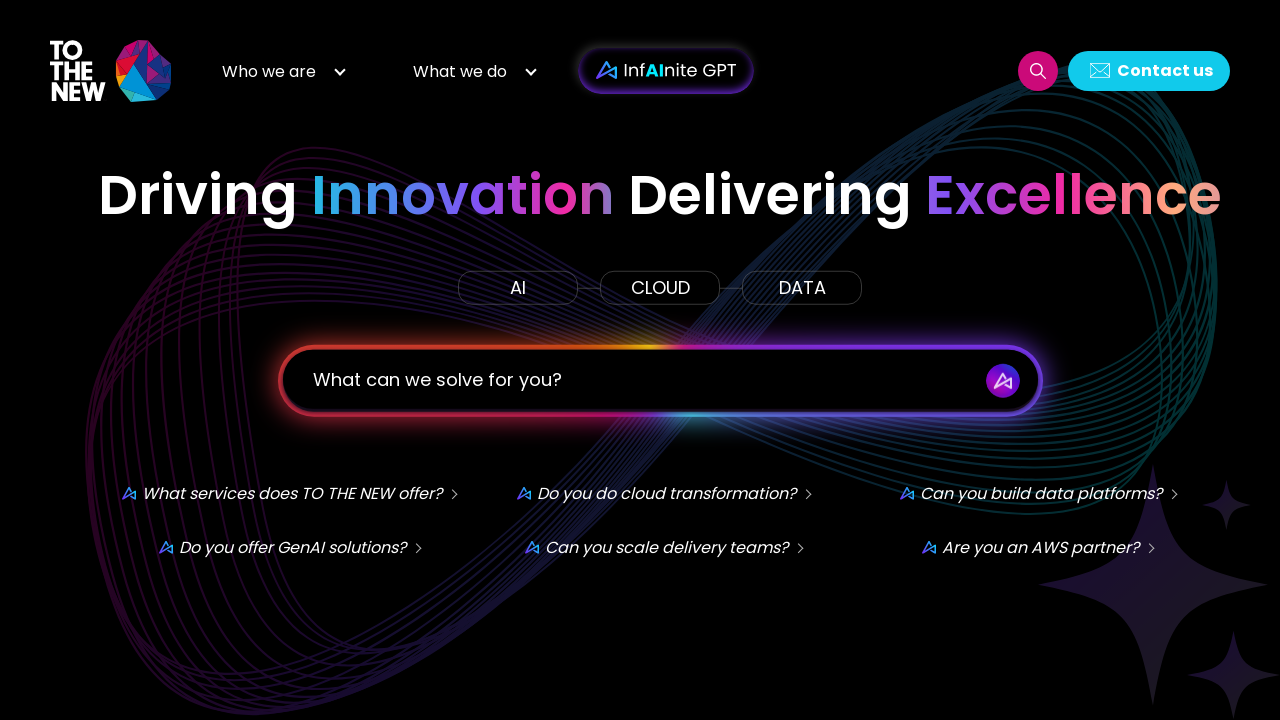

Waited 500ms for keyboard scroll to complete
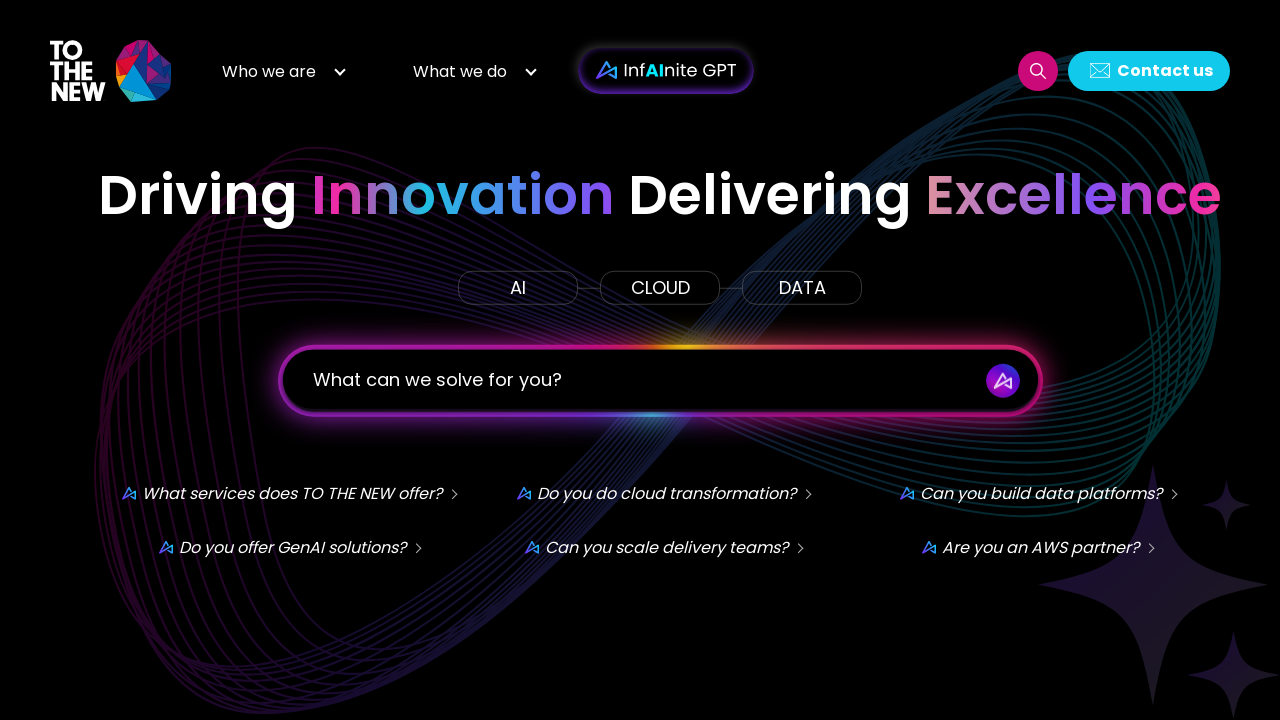

Scrolled to bottom of page using window.scrollTo method to verify page end
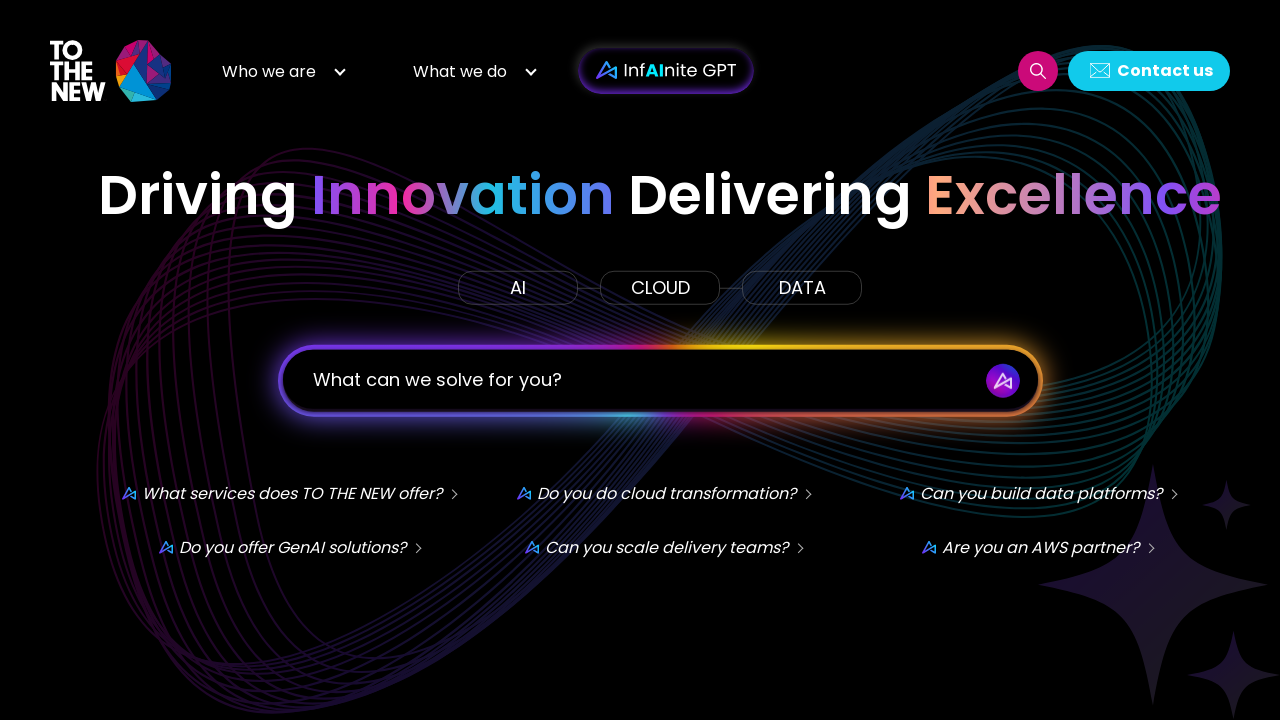

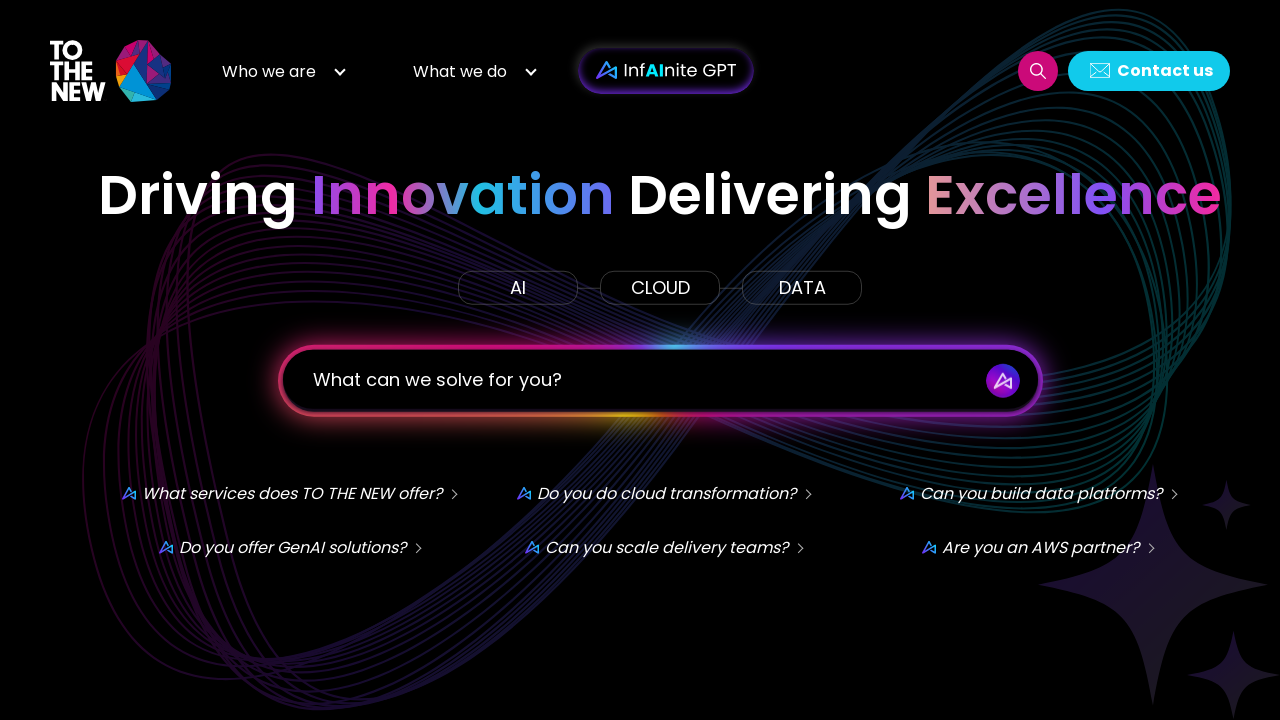